Navigates to Lowes homepage and waits for the page to load

Starting URL: https://www.lowes.com/

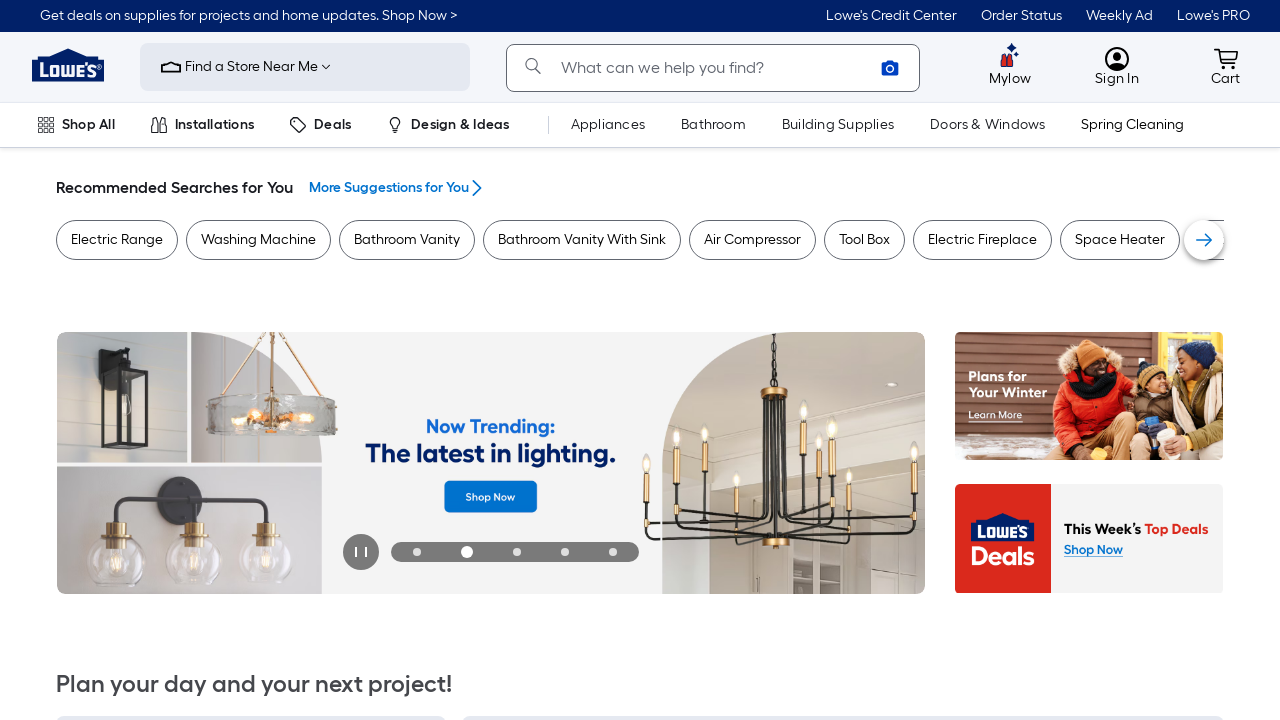

Waited for Lowes homepage to load (domcontentloaded state)
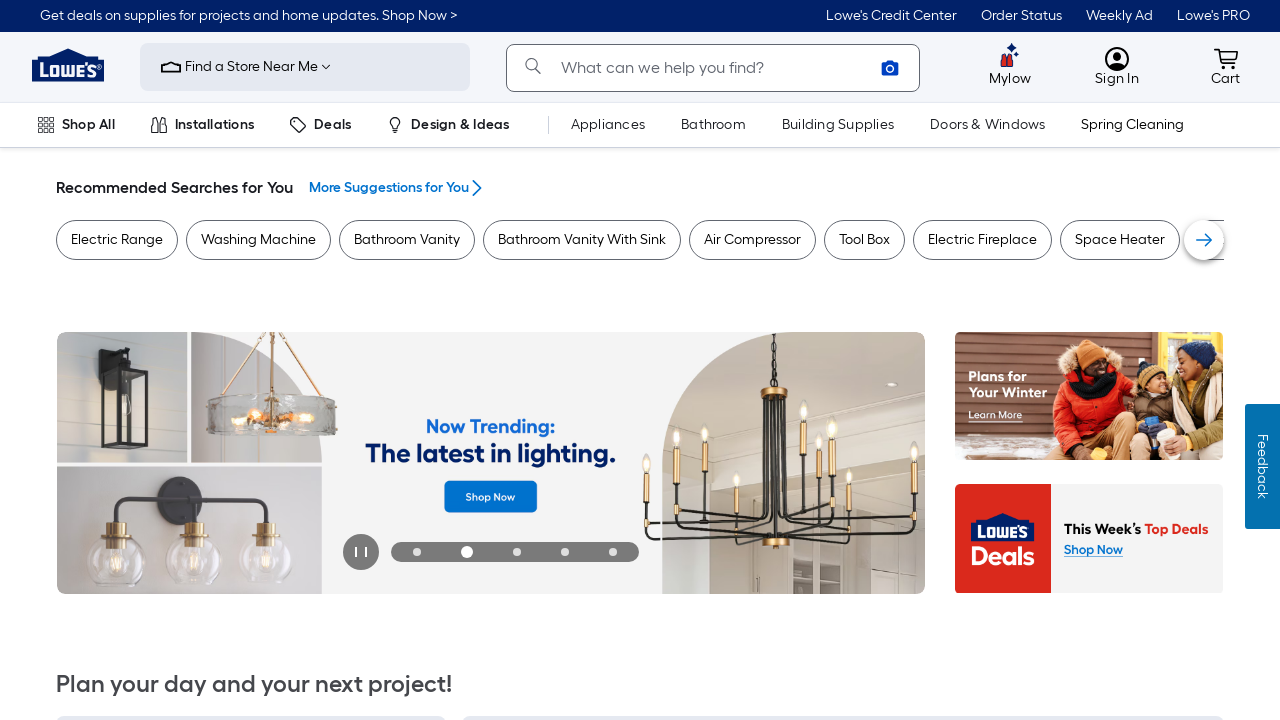

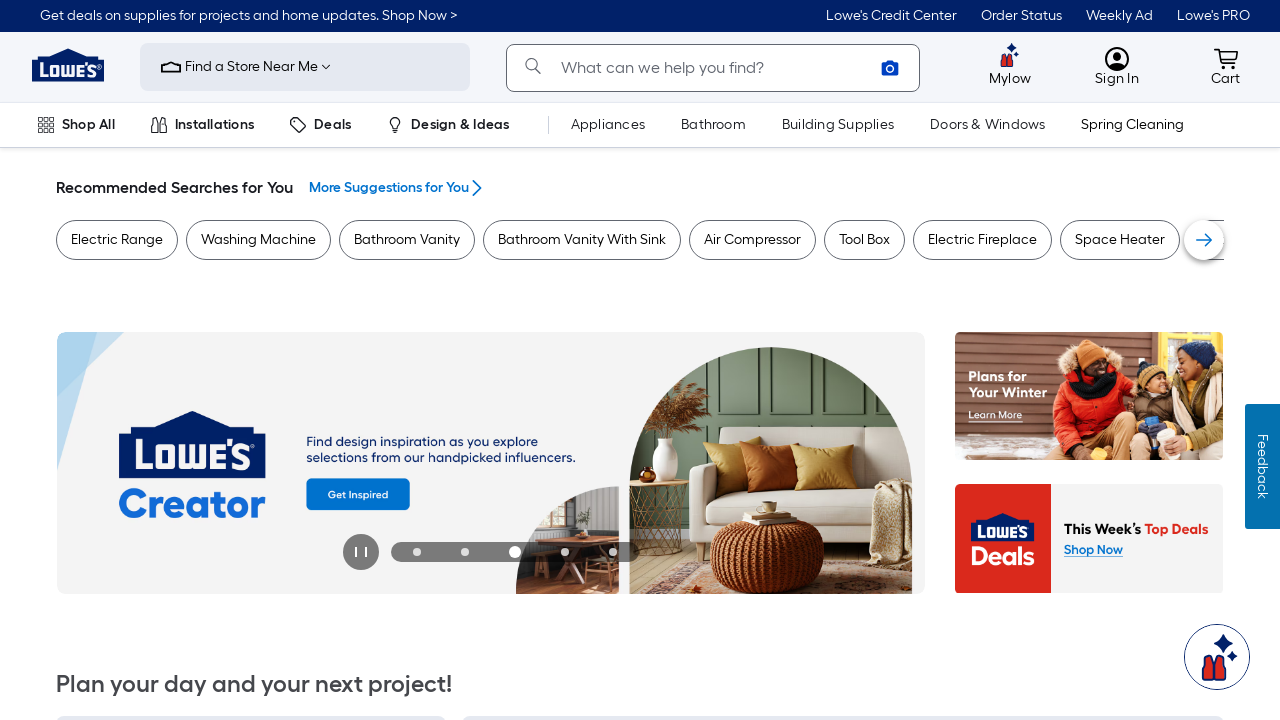